Tests that edits are saved when the edit field loses focus (blur event)

Starting URL: https://demo.playwright.dev/todomvc

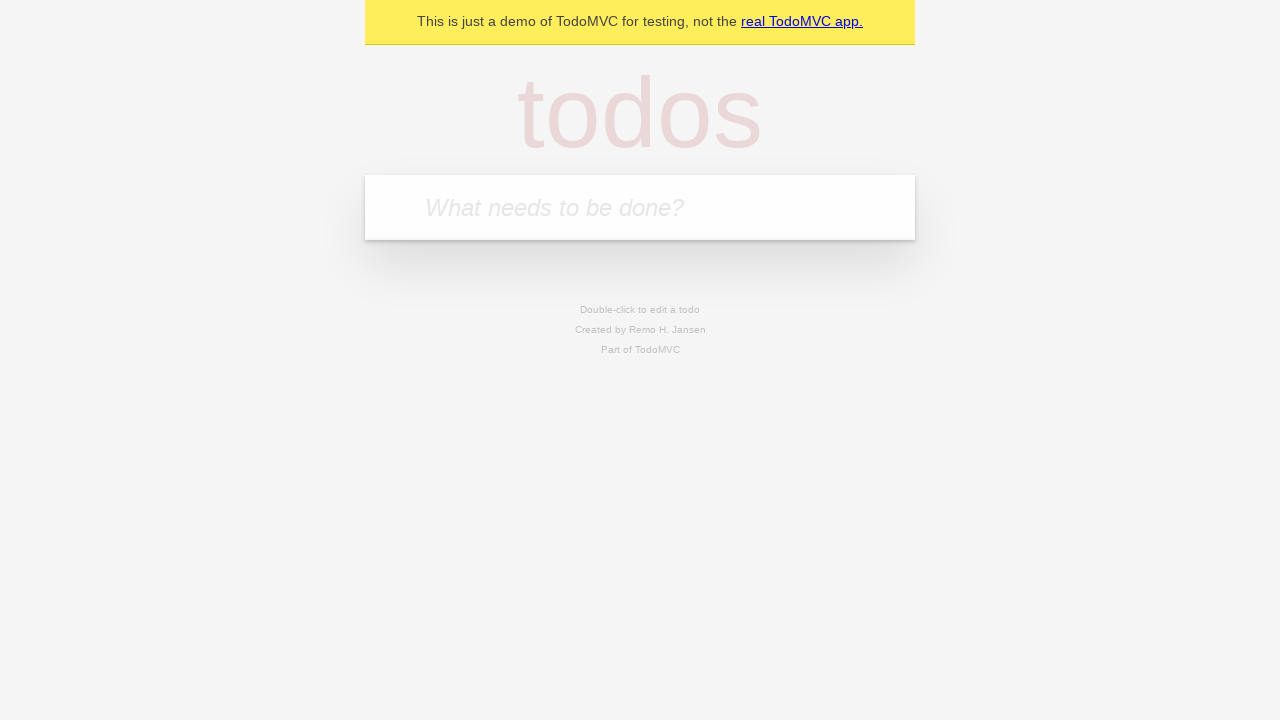

Filled first todo input with 'buy some cheese' on internal:attr=[placeholder="What needs to be done?"i]
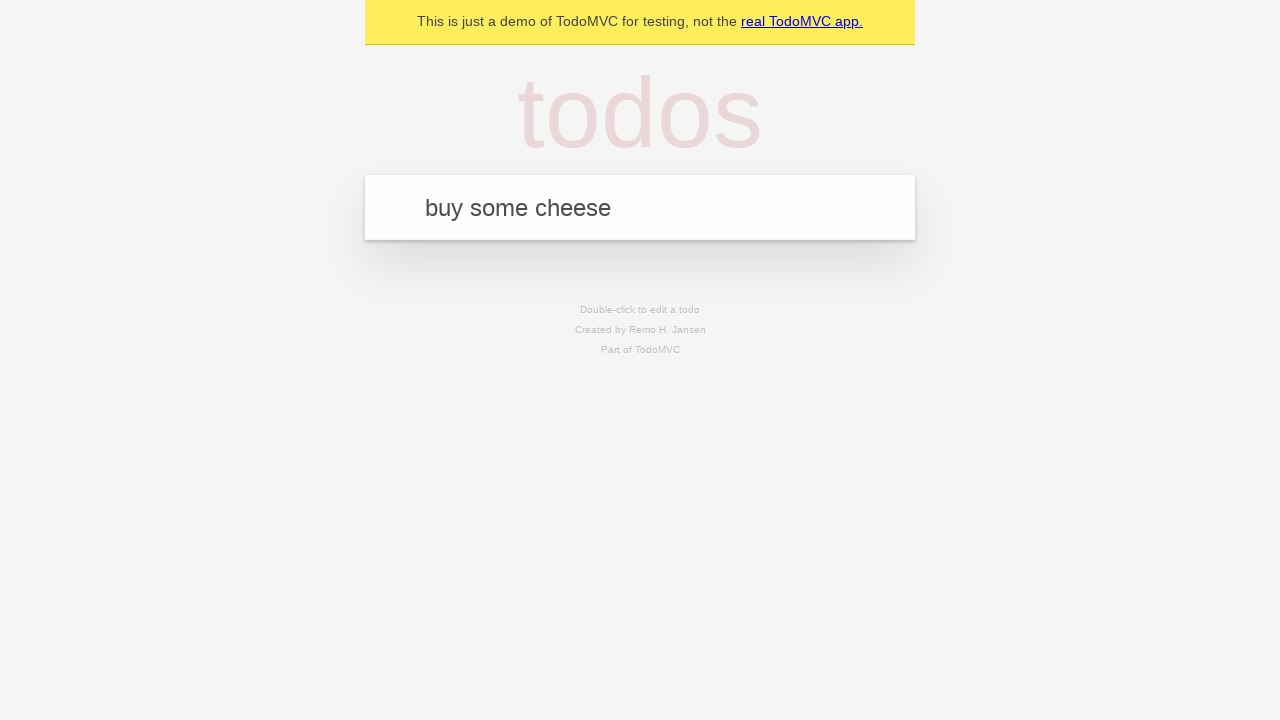

Pressed Enter to create first todo on internal:attr=[placeholder="What needs to be done?"i]
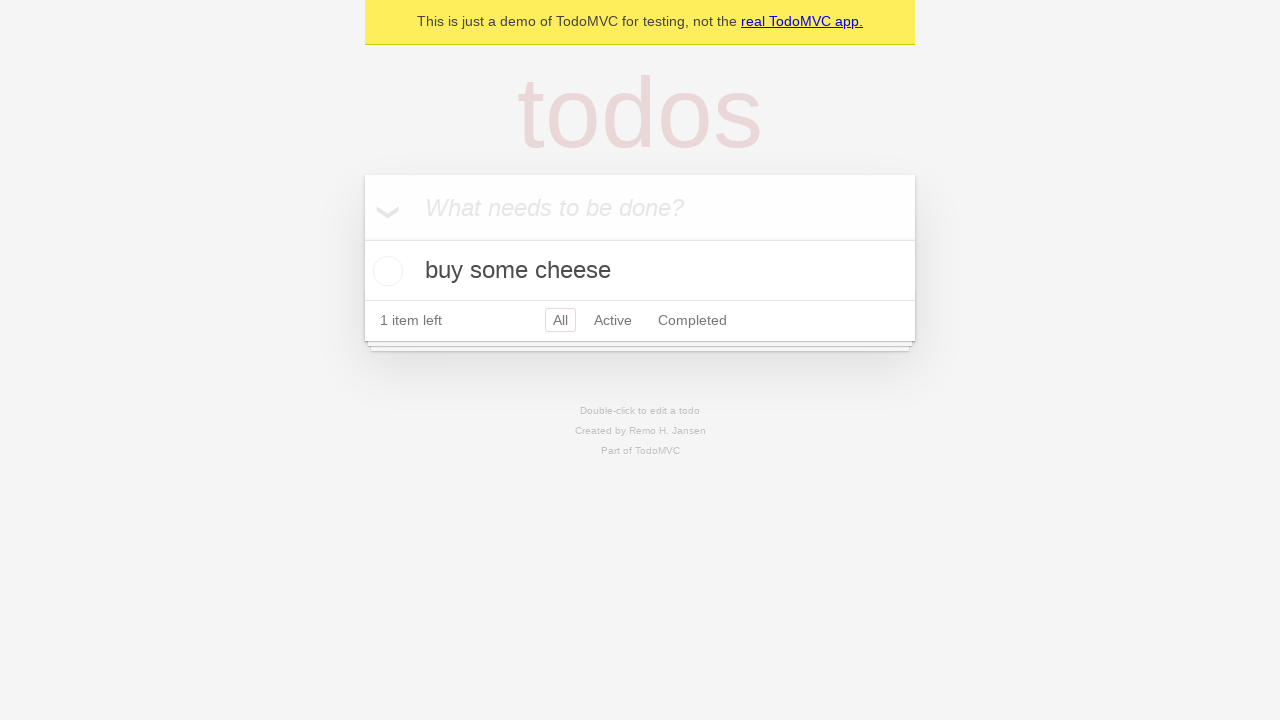

Filled second todo input with 'feed the cat' on internal:attr=[placeholder="What needs to be done?"i]
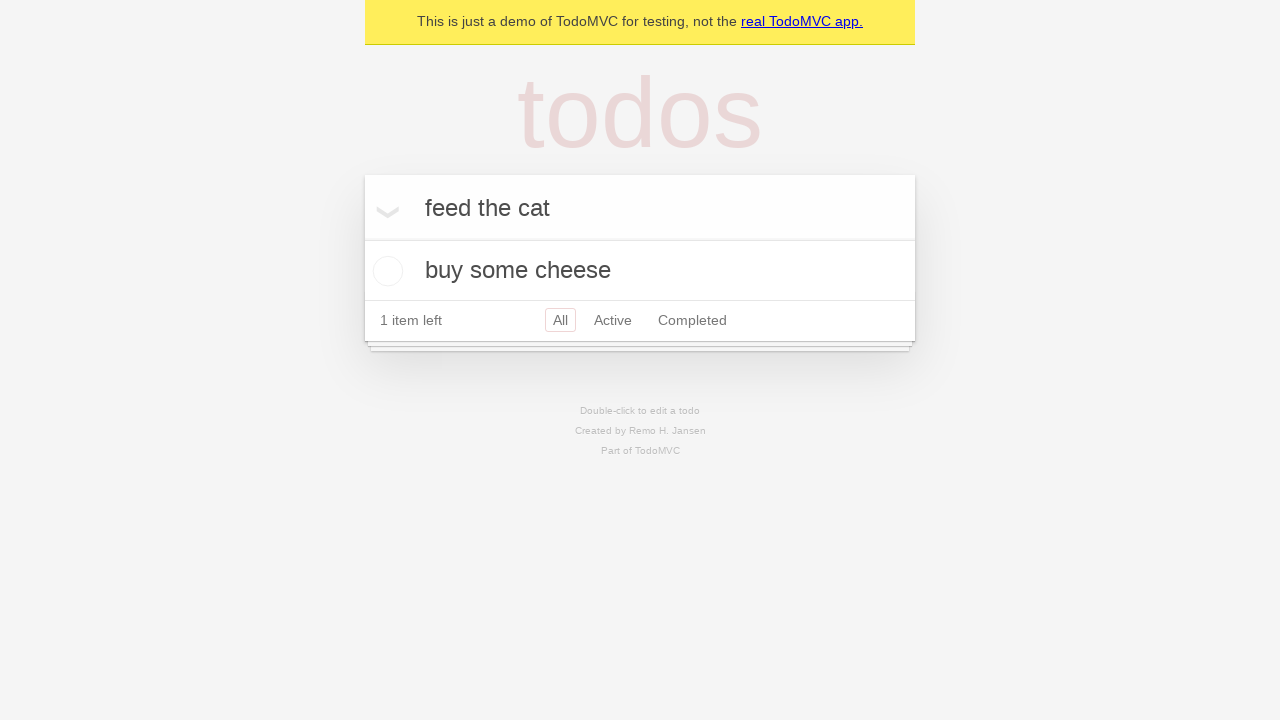

Pressed Enter to create second todo on internal:attr=[placeholder="What needs to be done?"i]
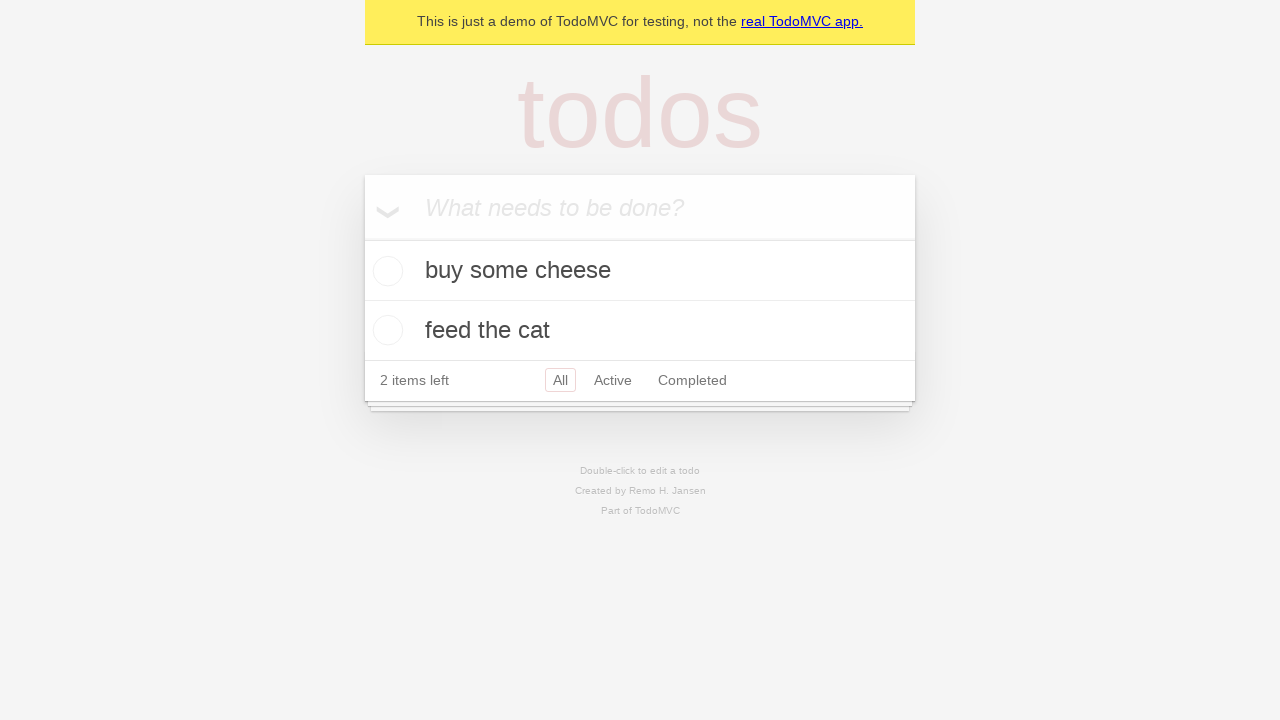

Filled third todo input with 'book a doctors appointment' on internal:attr=[placeholder="What needs to be done?"i]
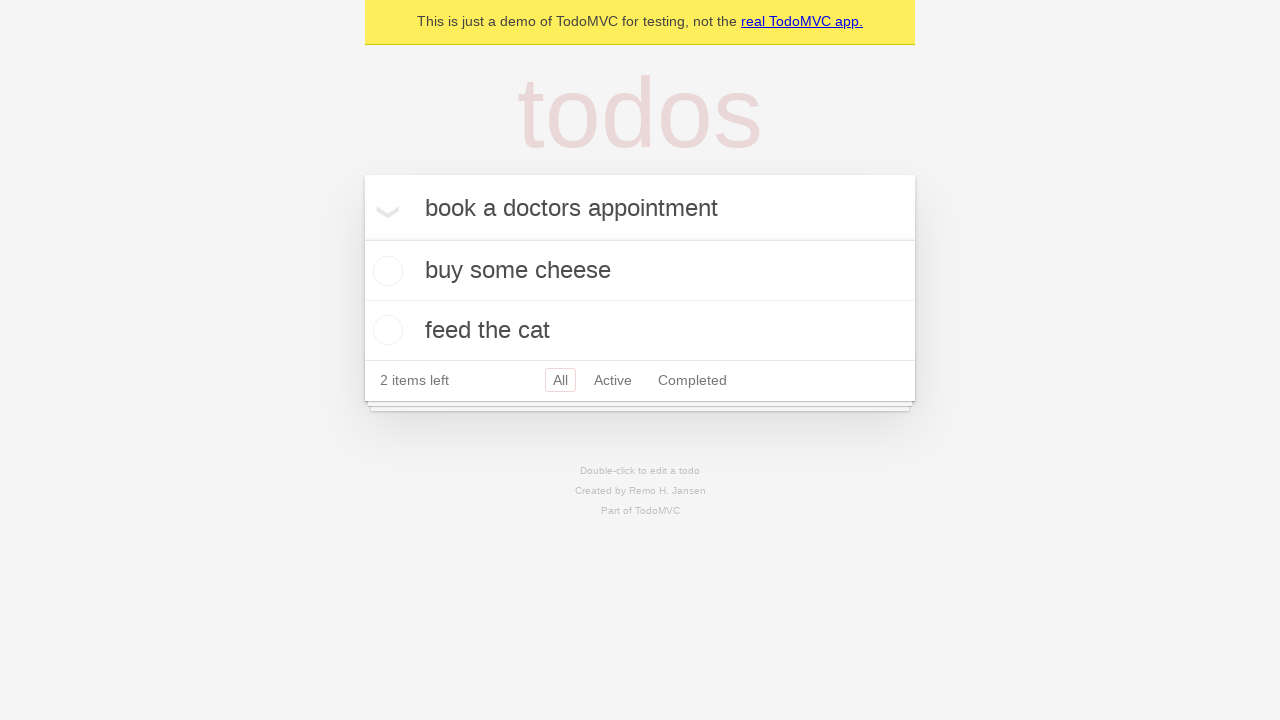

Pressed Enter to create third todo on internal:attr=[placeholder="What needs to be done?"i]
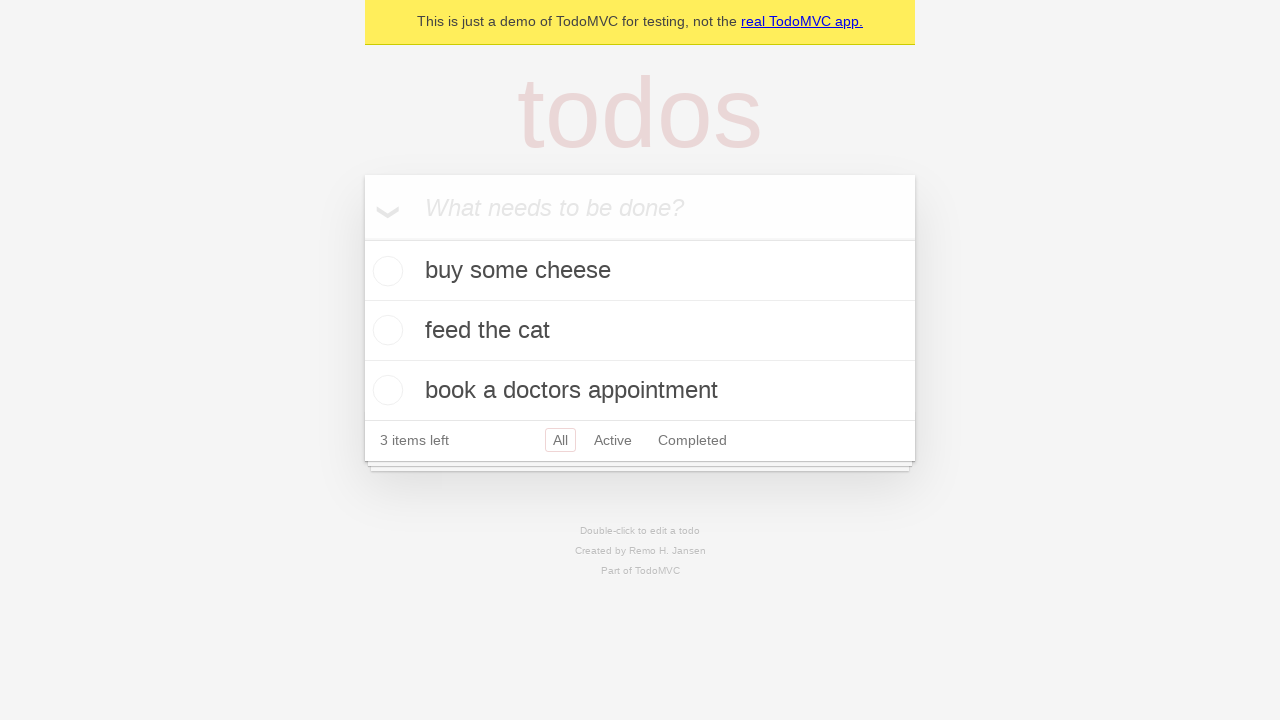

Double-clicked second todo item to enter edit mode at (640, 331) on internal:testid=[data-testid="todo-item"s] >> nth=1
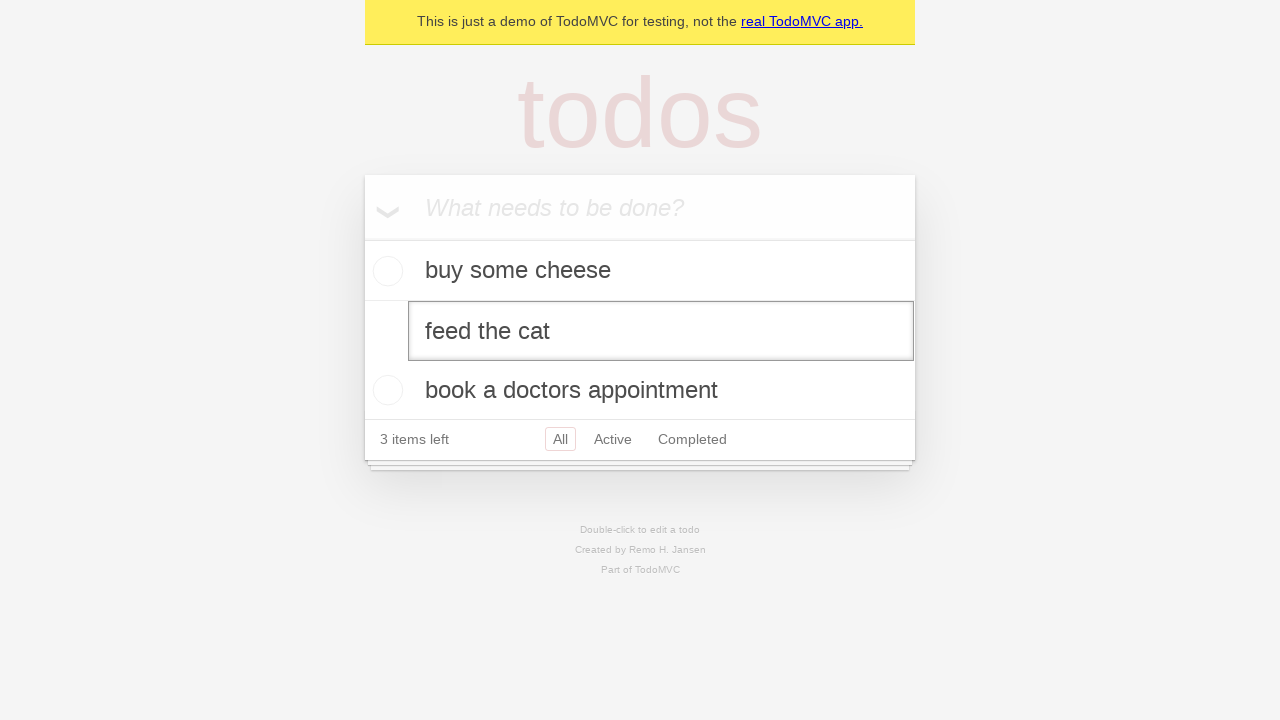

Filled edit field with 'buy some sausages' on internal:testid=[data-testid="todo-item"s] >> nth=1 >> internal:role=textbox[nam
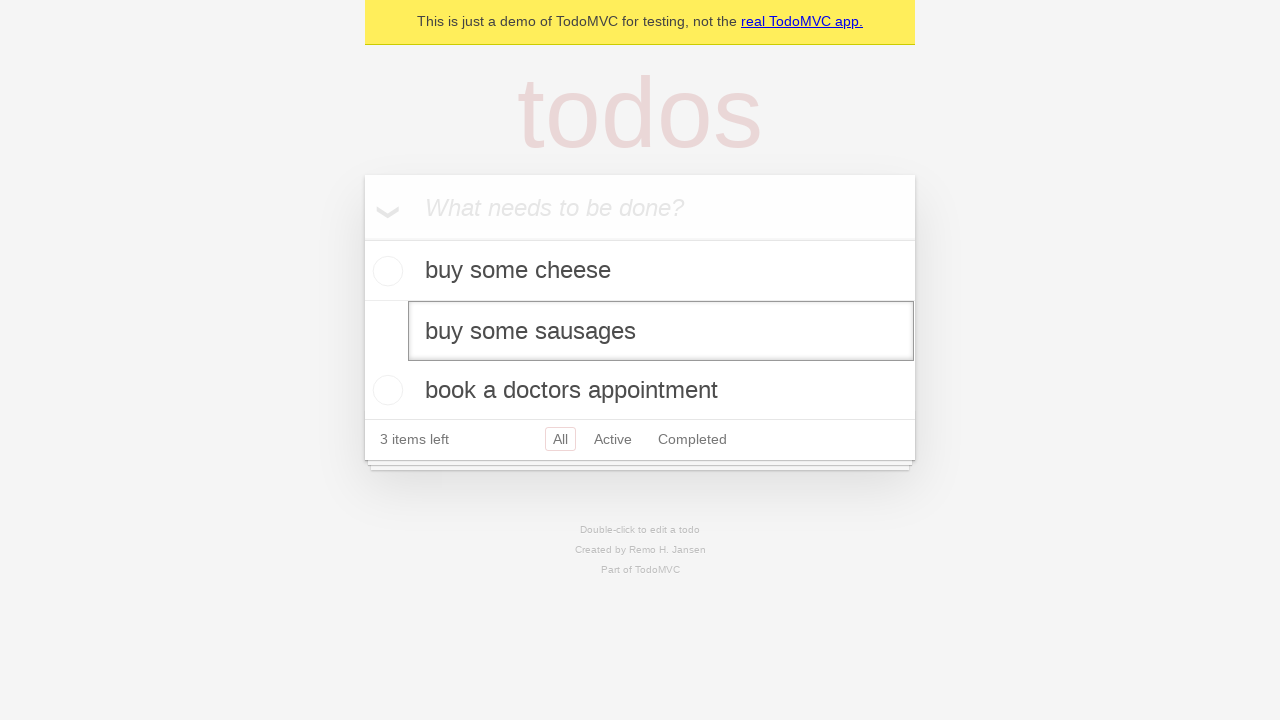

Dispatched blur event on edit field to trigger save
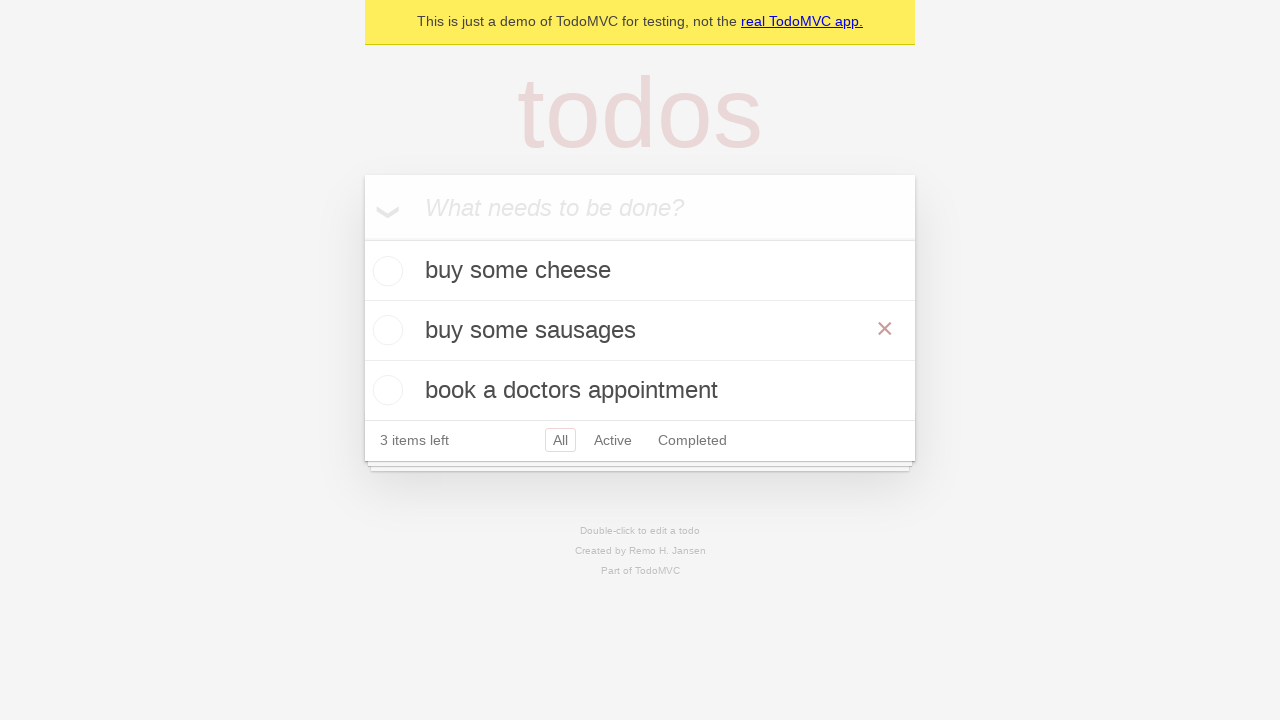

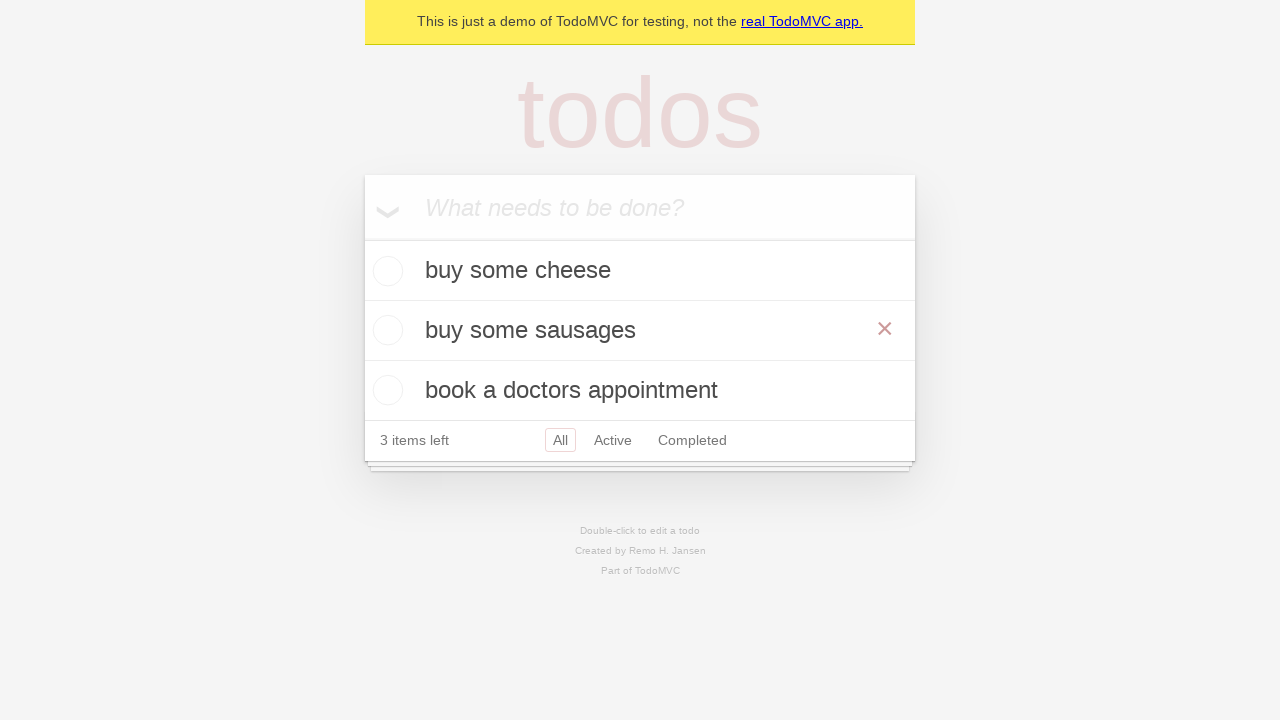